Tests selecting a date via calendar by clicking the date picker, navigating 10 months back, and selecting the 15th

Starting URL: https://kristinek.github.io/site/examples/actions

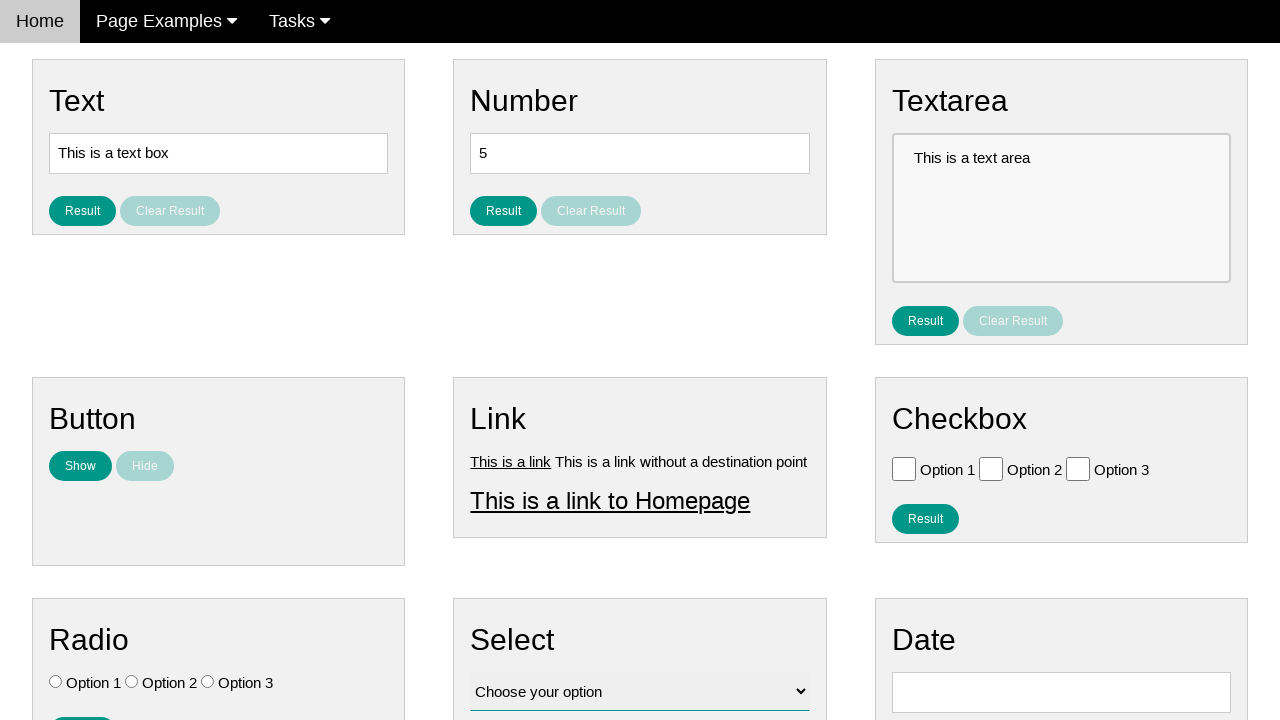

Navigated to date picker example page
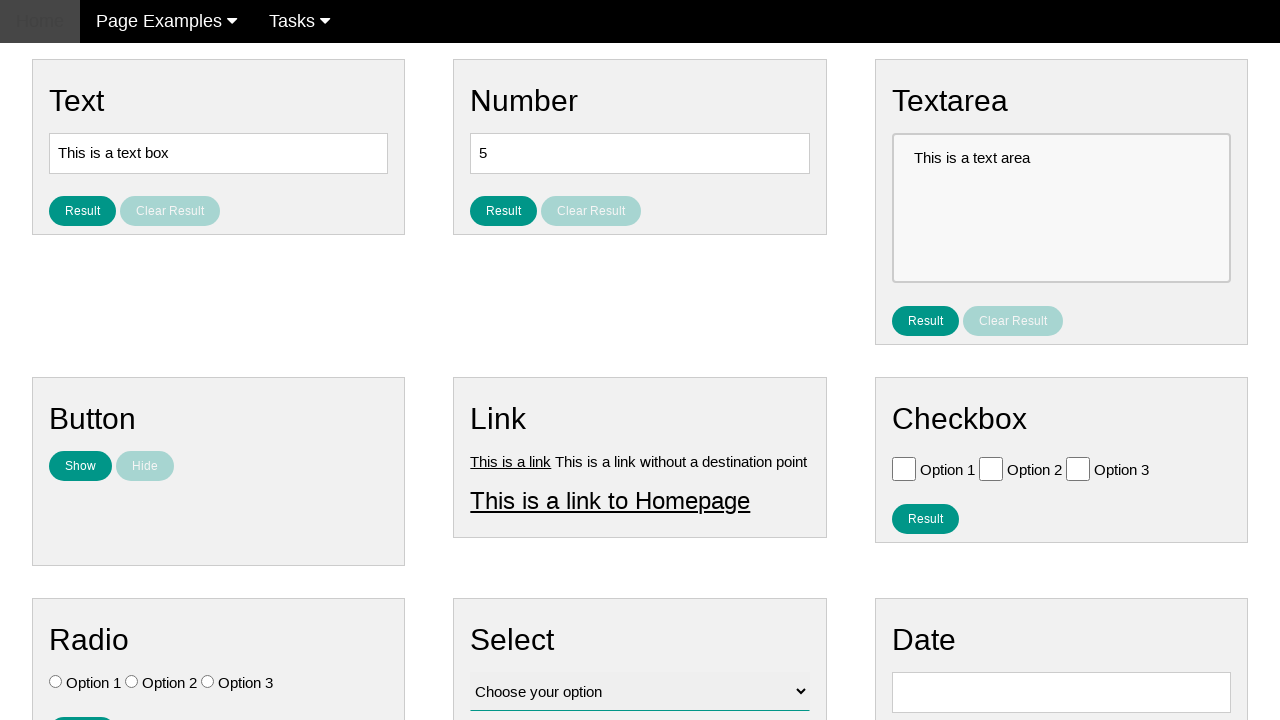

Clicked on date picker input field at (1061, 692) on input#vfb-8
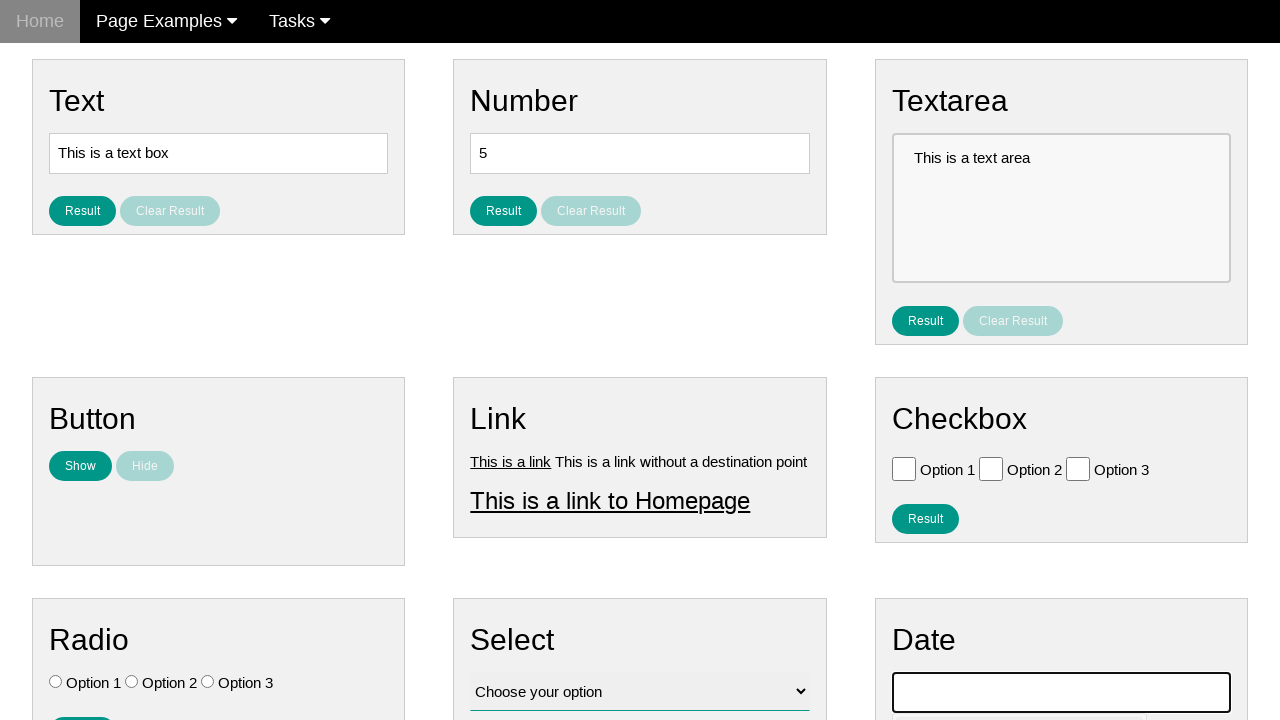

Clicked previous month button (iteration 1/10) at (912, 408) on span:text('Prev')
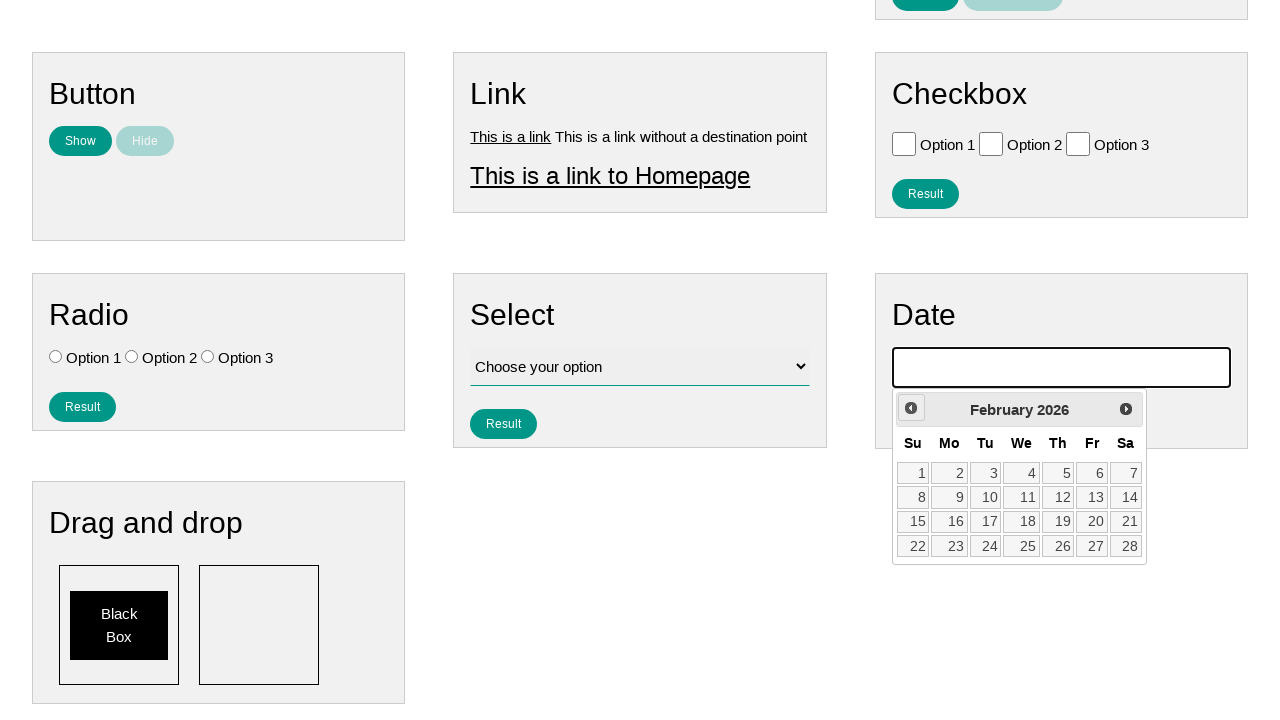

Clicked previous month button (iteration 2/10) at (911, 408) on span:text('Prev')
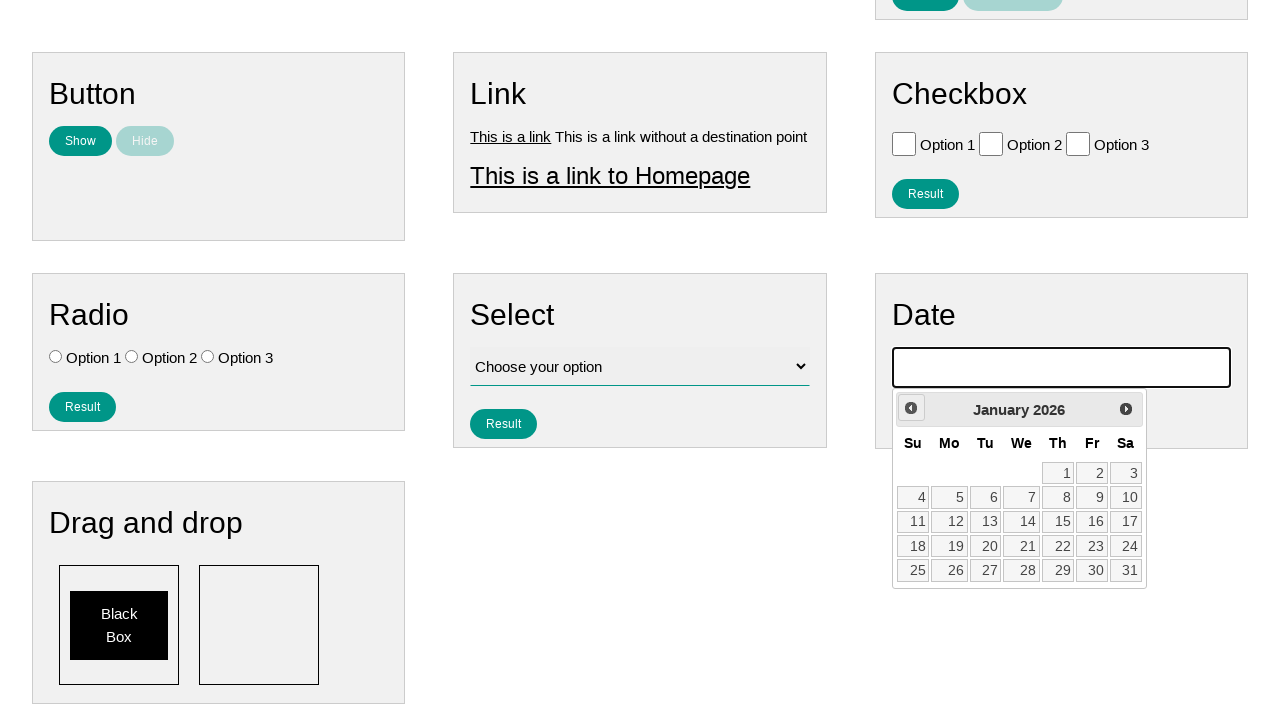

Clicked previous month button (iteration 3/10) at (911, 408) on span:text('Prev')
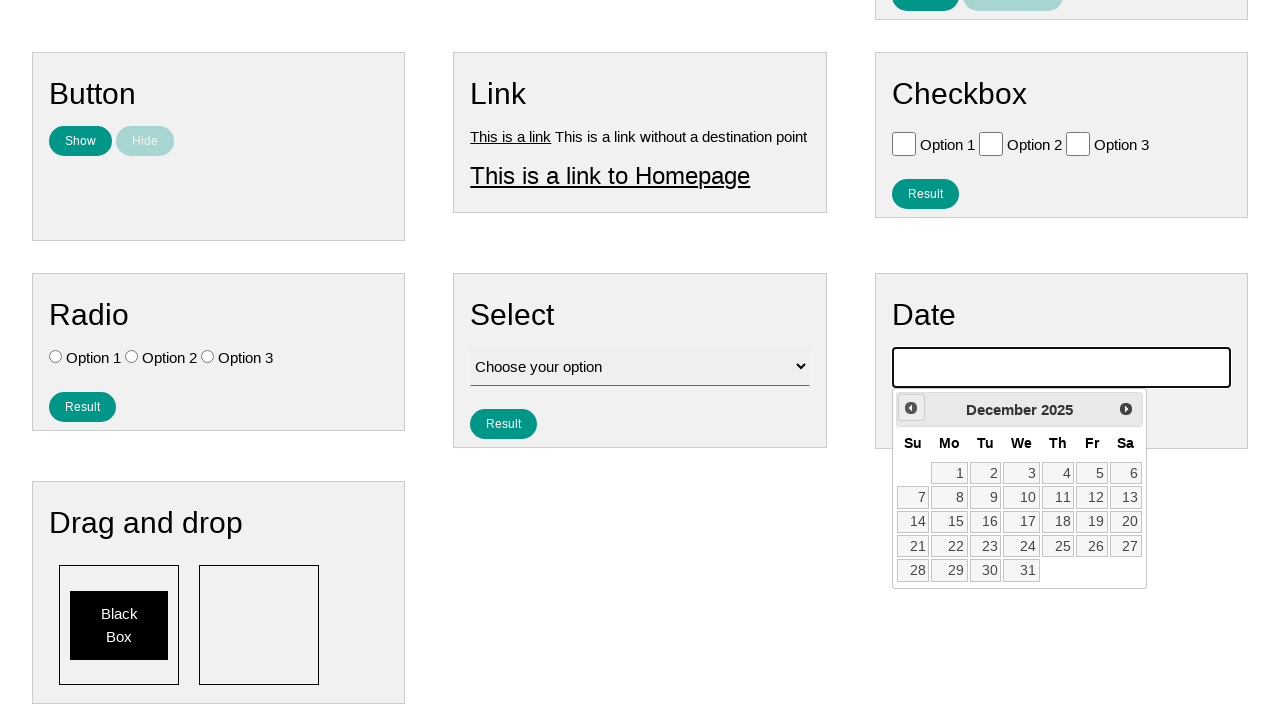

Clicked previous month button (iteration 4/10) at (911, 408) on span:text('Prev')
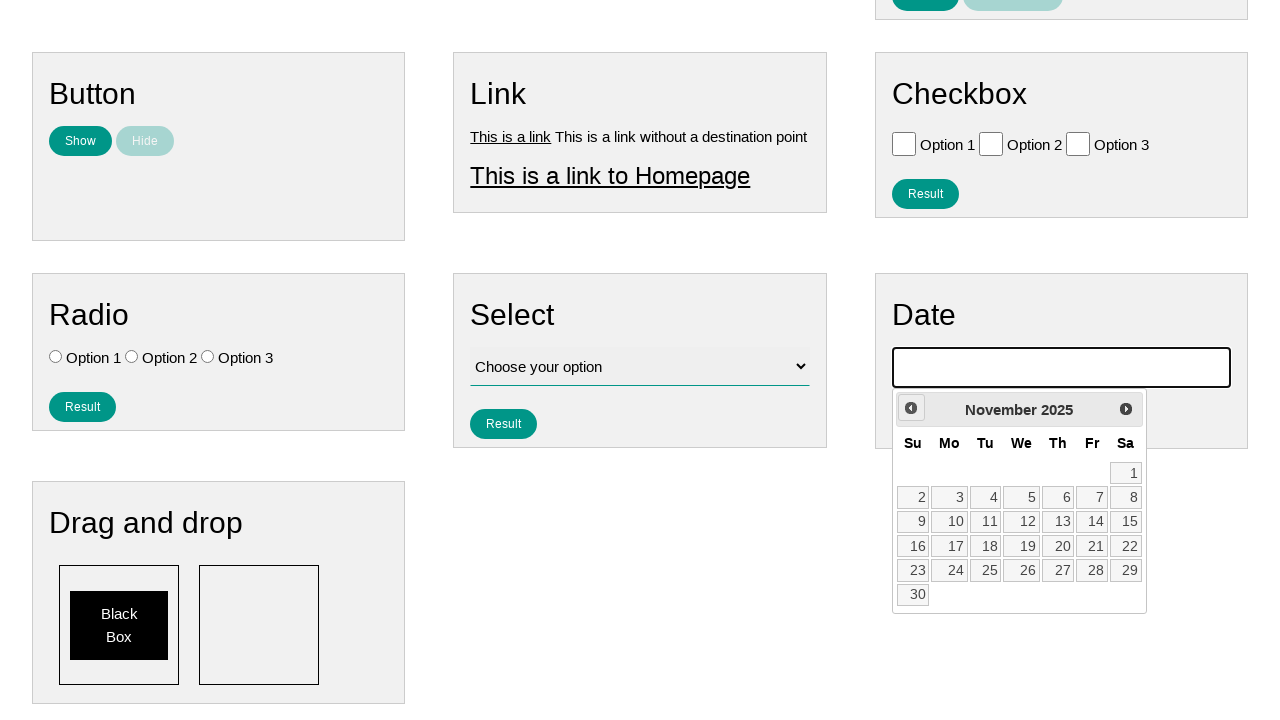

Clicked previous month button (iteration 5/10) at (911, 408) on span:text('Prev')
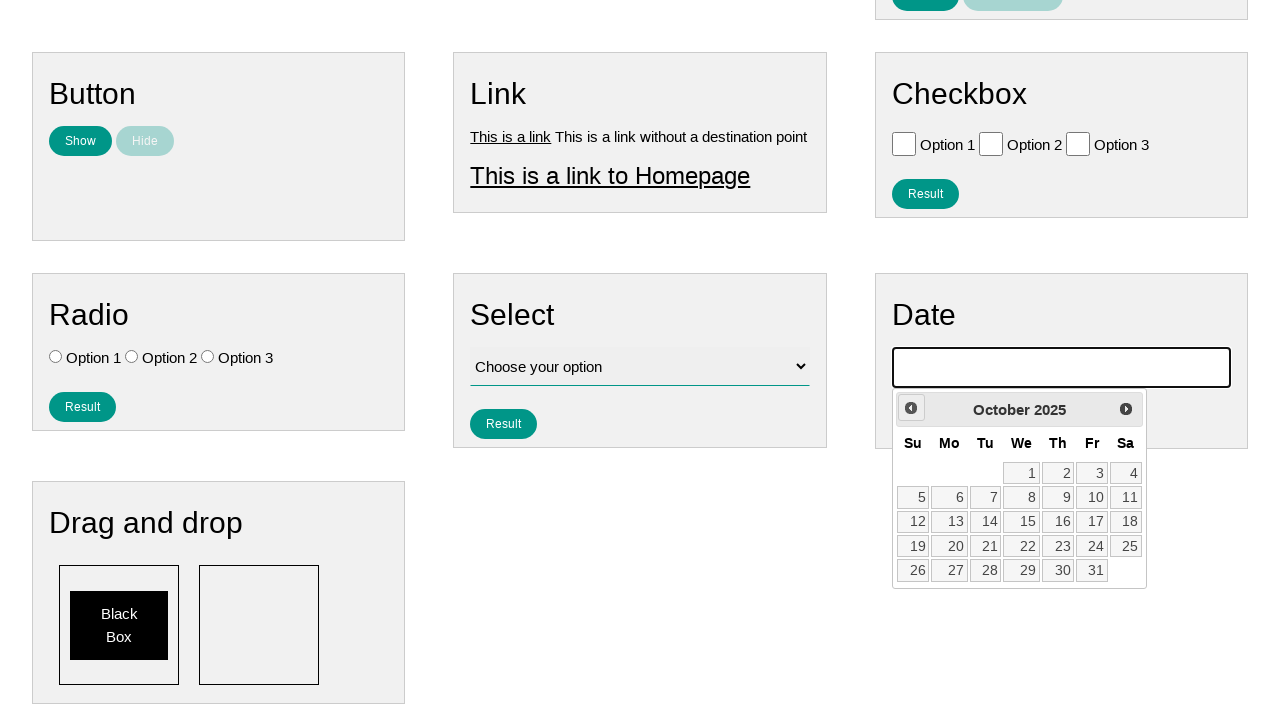

Clicked previous month button (iteration 6/10) at (911, 408) on span:text('Prev')
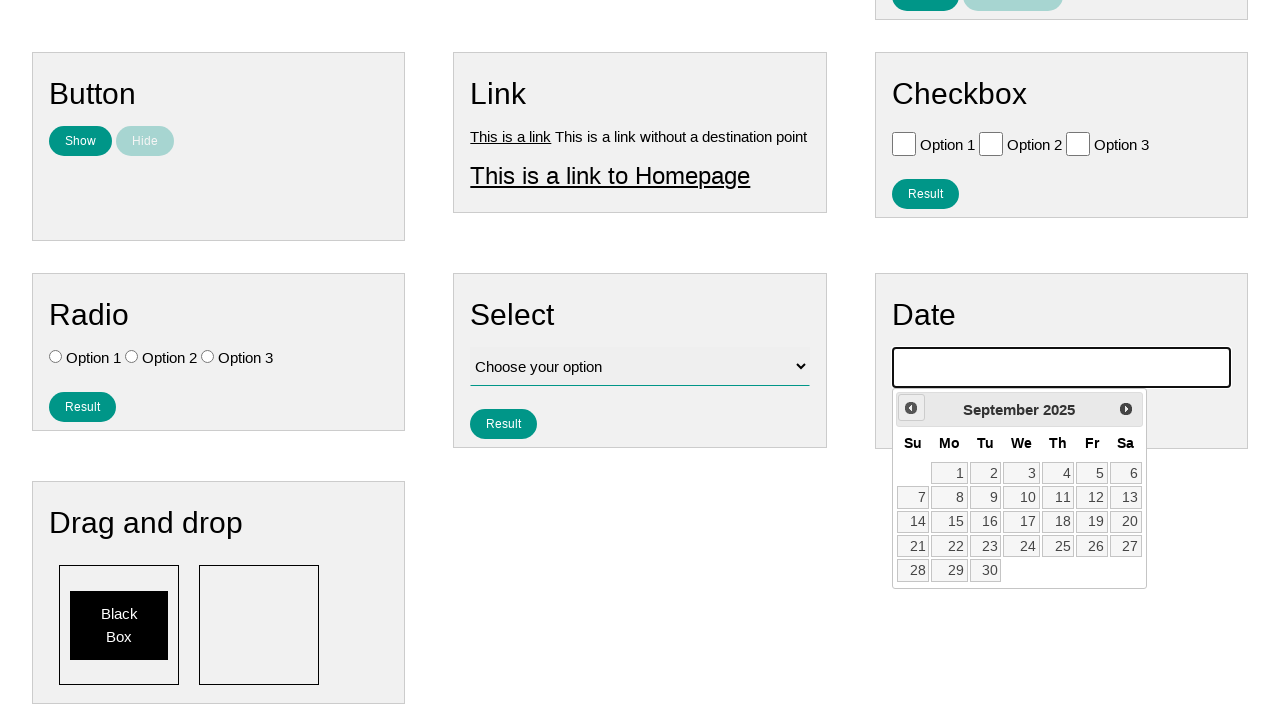

Clicked previous month button (iteration 7/10) at (911, 408) on span:text('Prev')
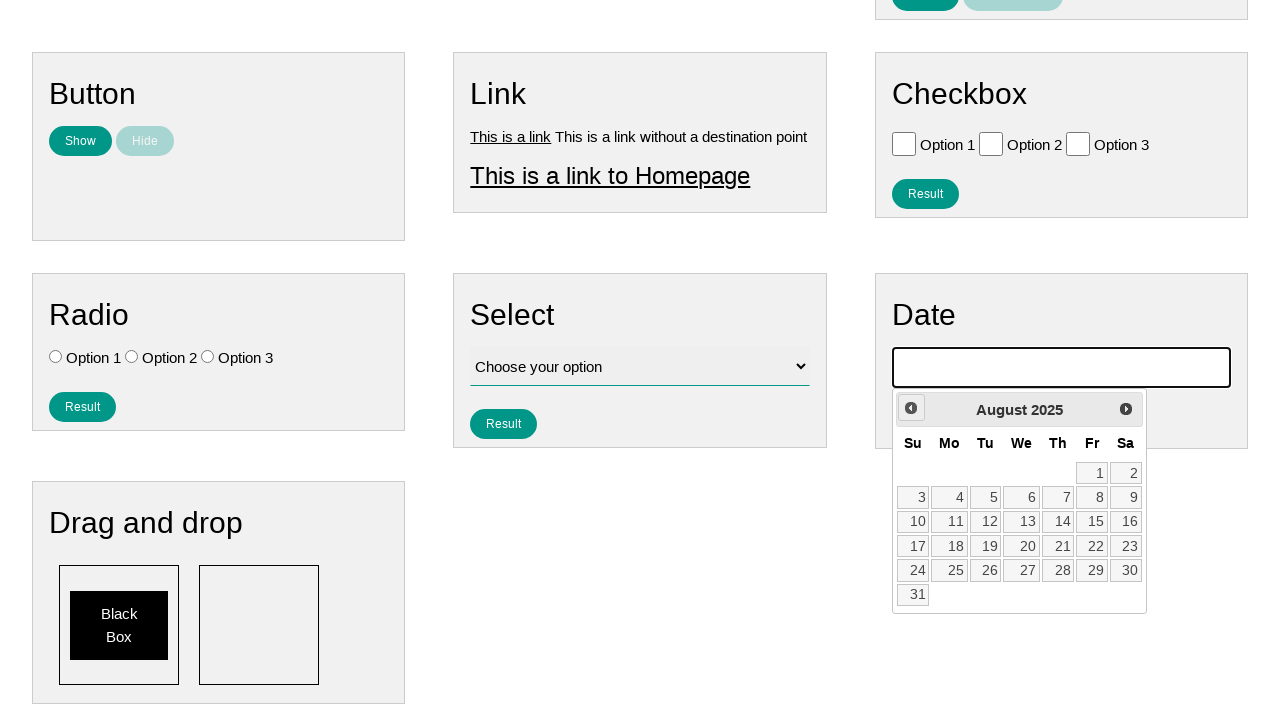

Clicked previous month button (iteration 8/10) at (911, 408) on span:text('Prev')
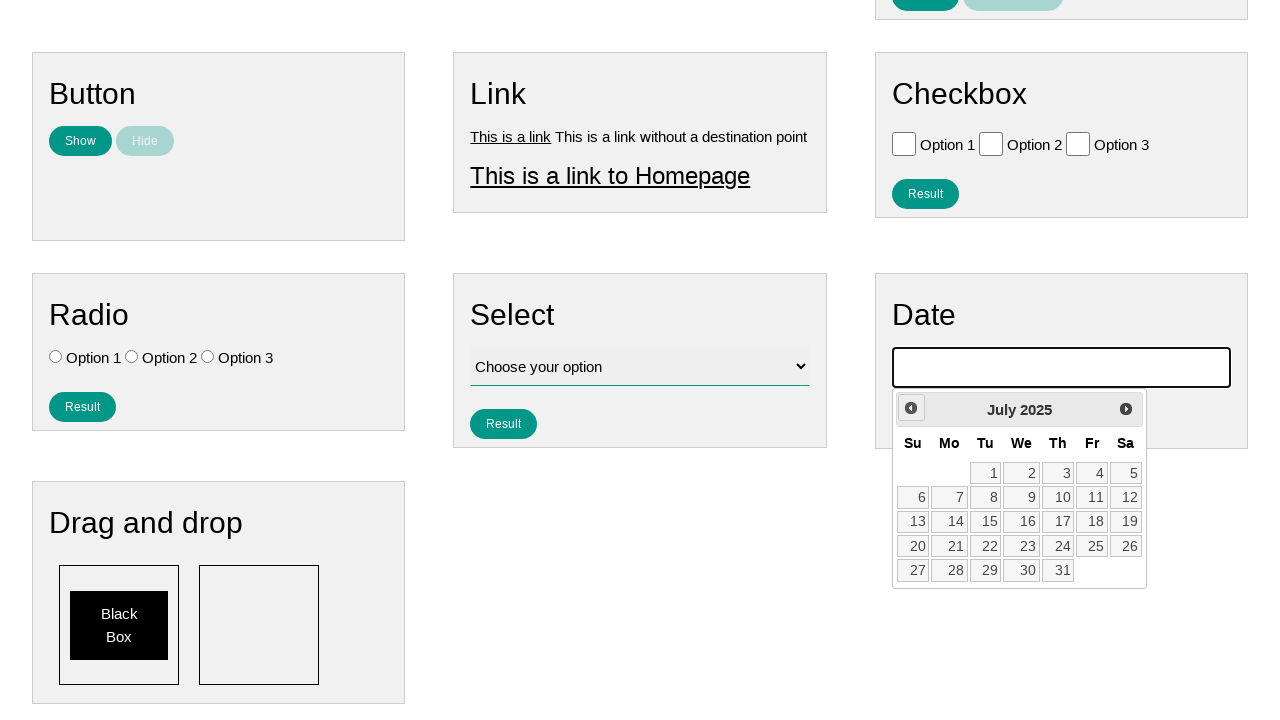

Clicked previous month button (iteration 9/10) at (911, 408) on span:text('Prev')
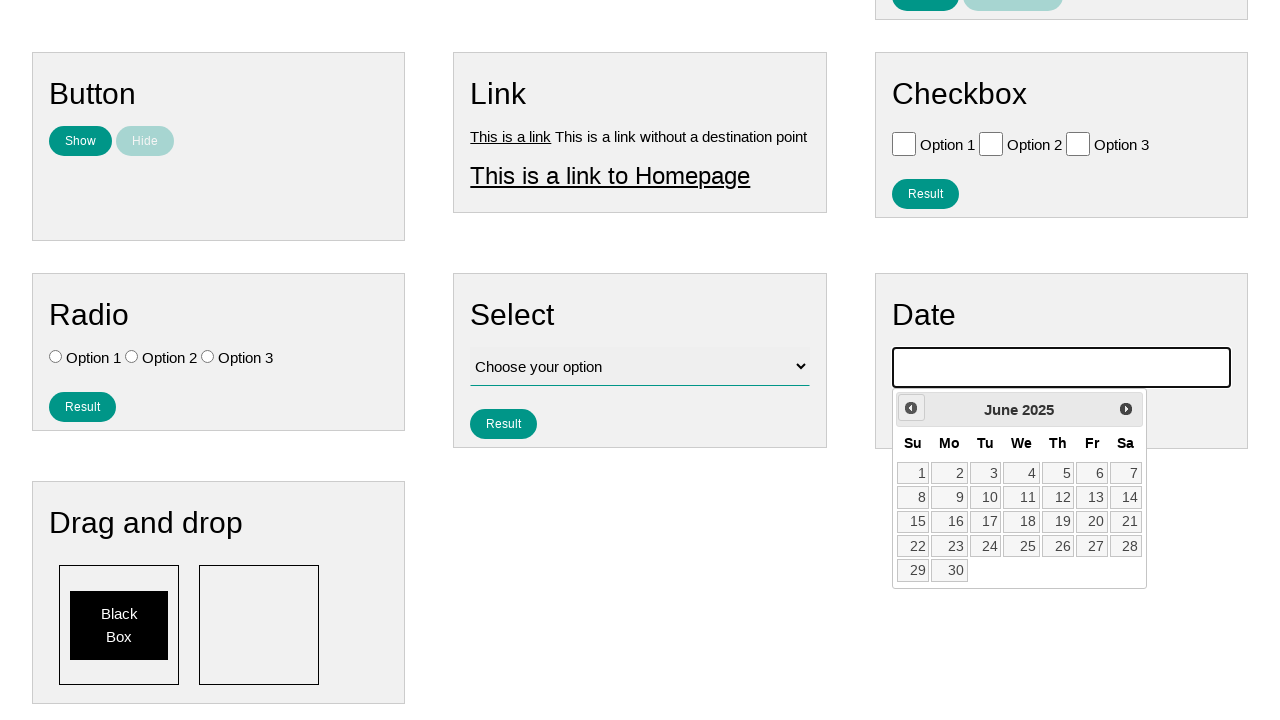

Clicked previous month button (iteration 10/10) at (911, 408) on span:text('Prev')
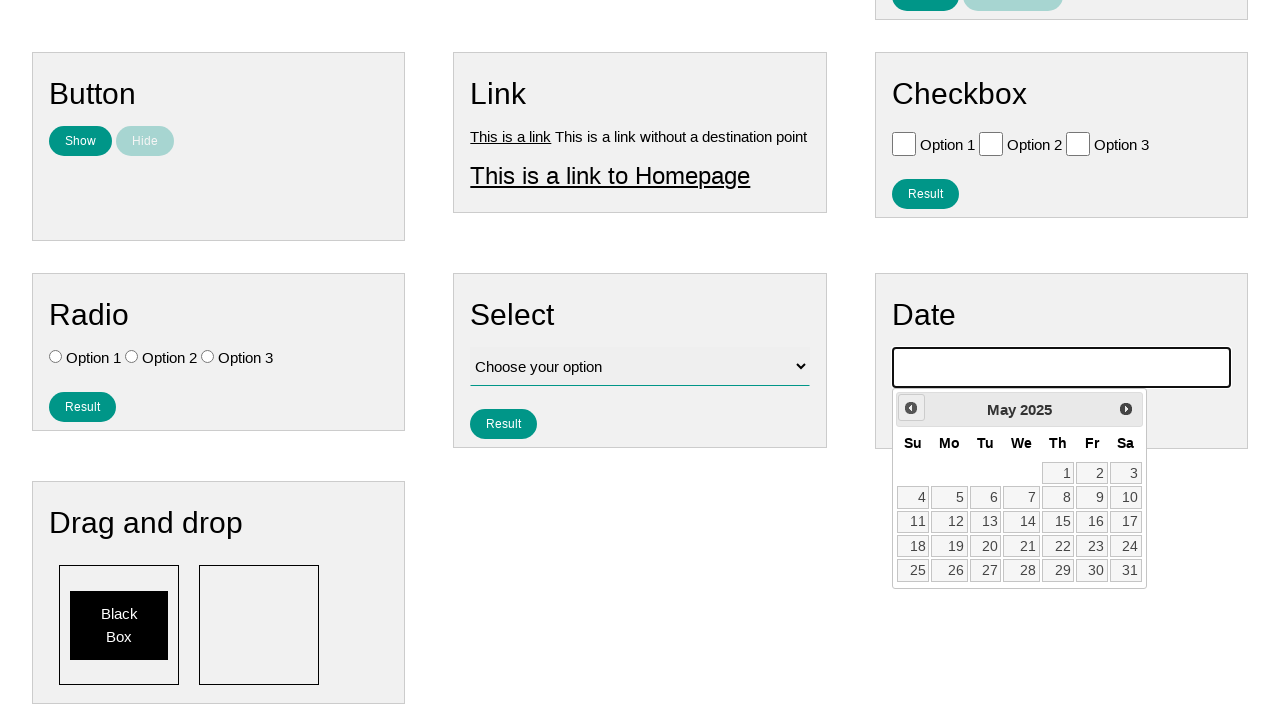

Selected the 15th day from calendar at (1058, 522) on a:text('15')
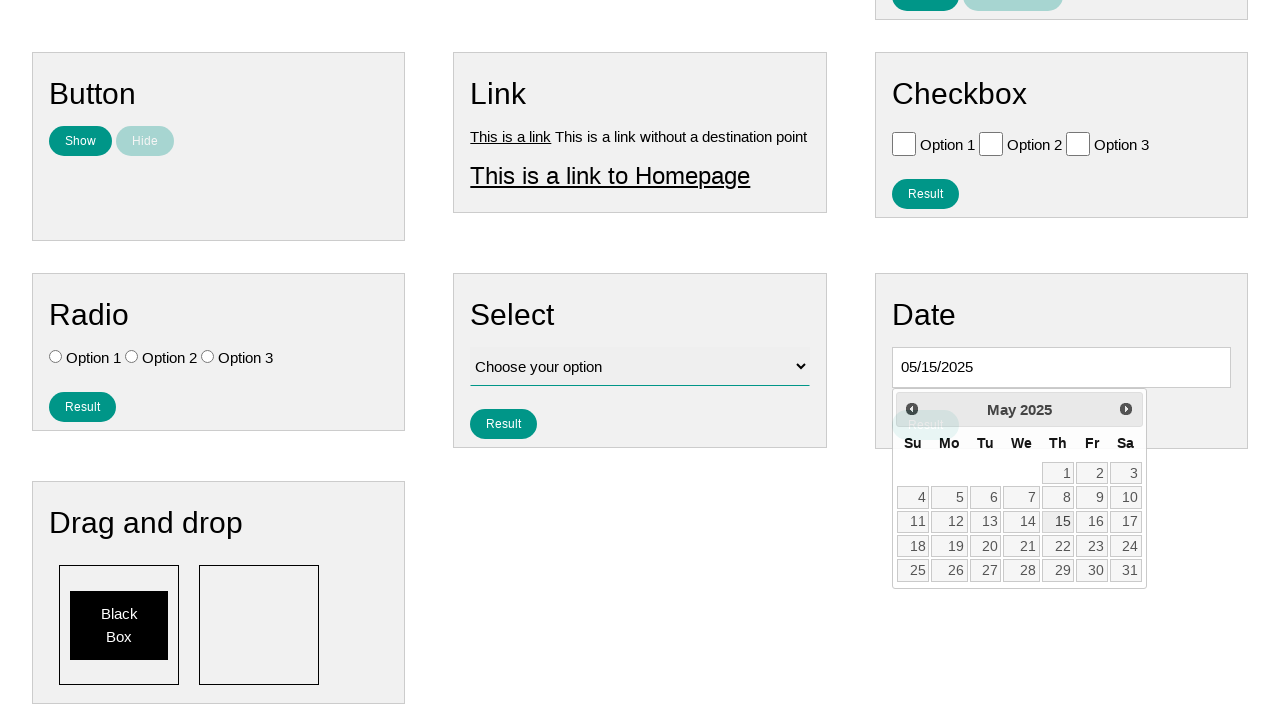

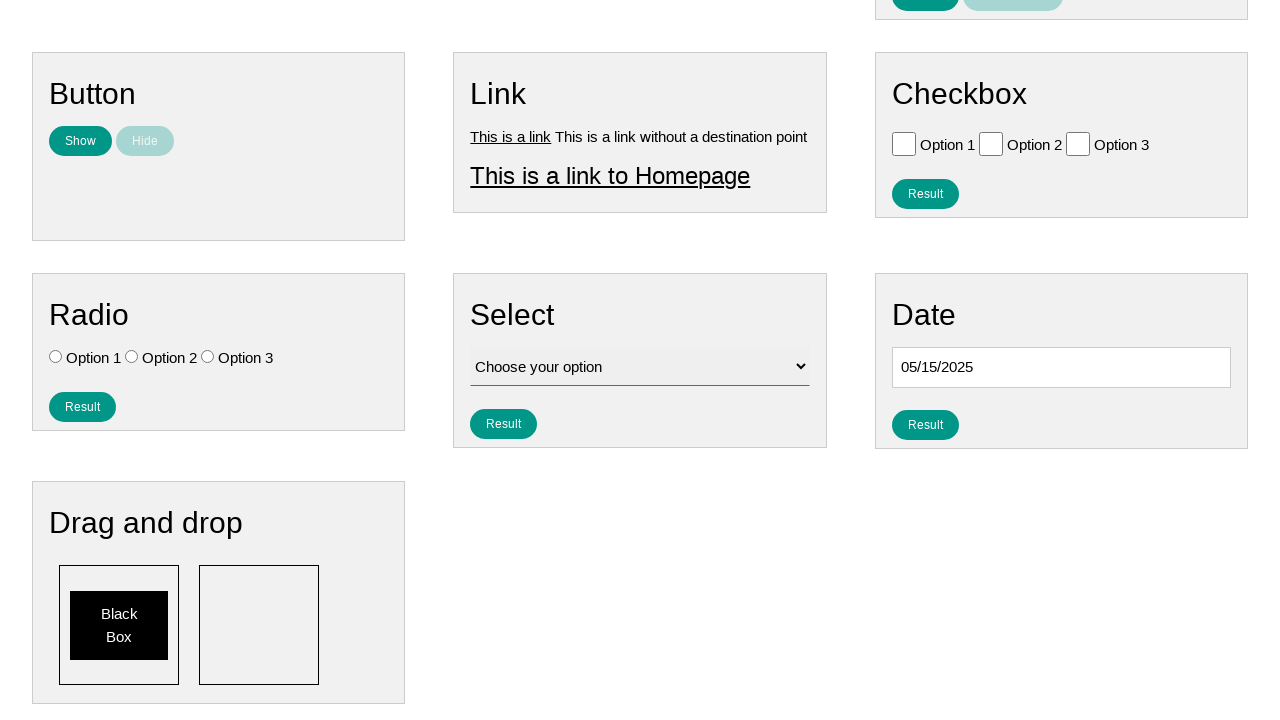